Tests interaction with the jQuery UI datepicker widget by switching to the iframe and clicking on the datepicker input to open the calendar

Starting URL: https://jqueryui.com/datepicker/

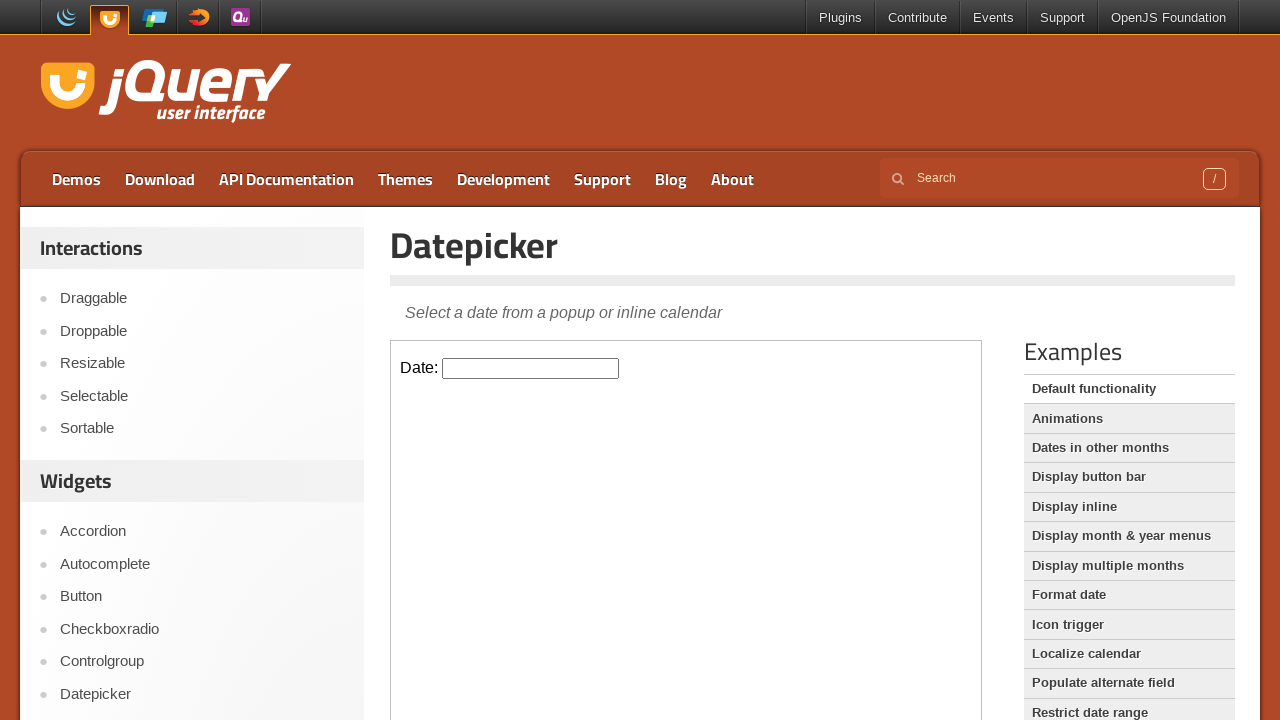

Located the iframe containing the datepicker widget
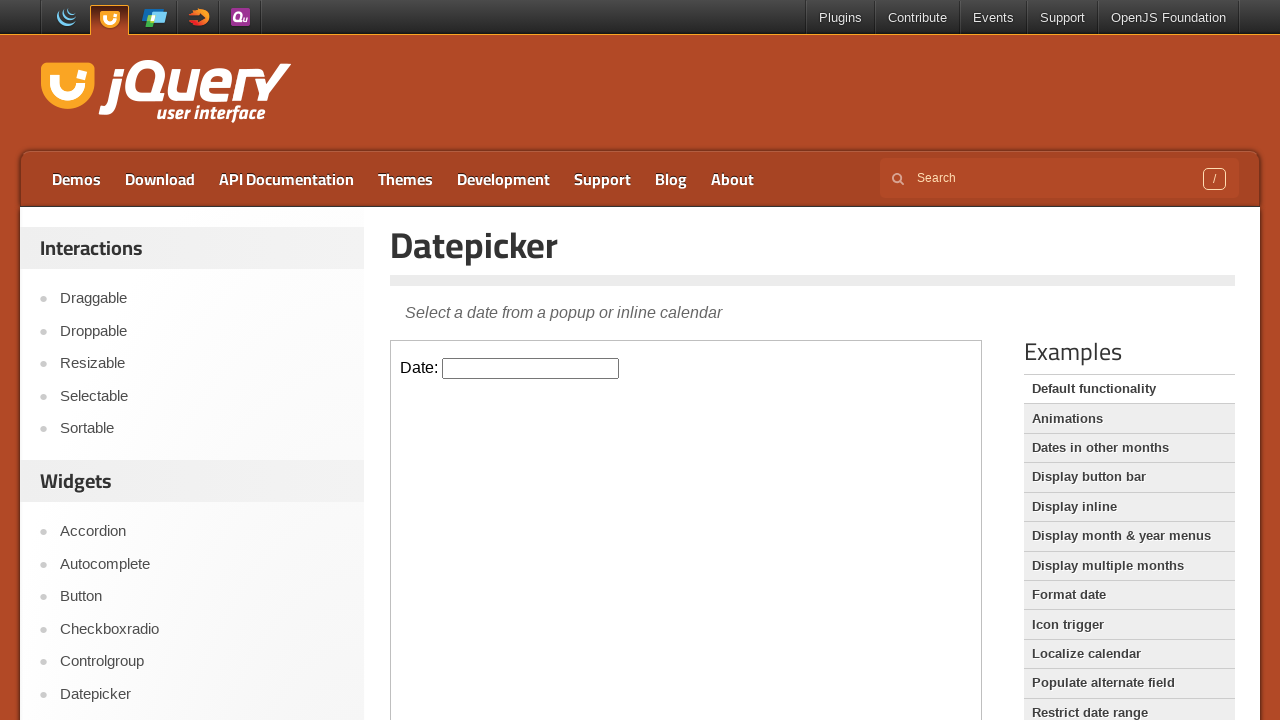

Clicked on the datepicker input to open the calendar at (531, 368) on iframe.demo-frame >> internal:control=enter-frame >> #datepicker
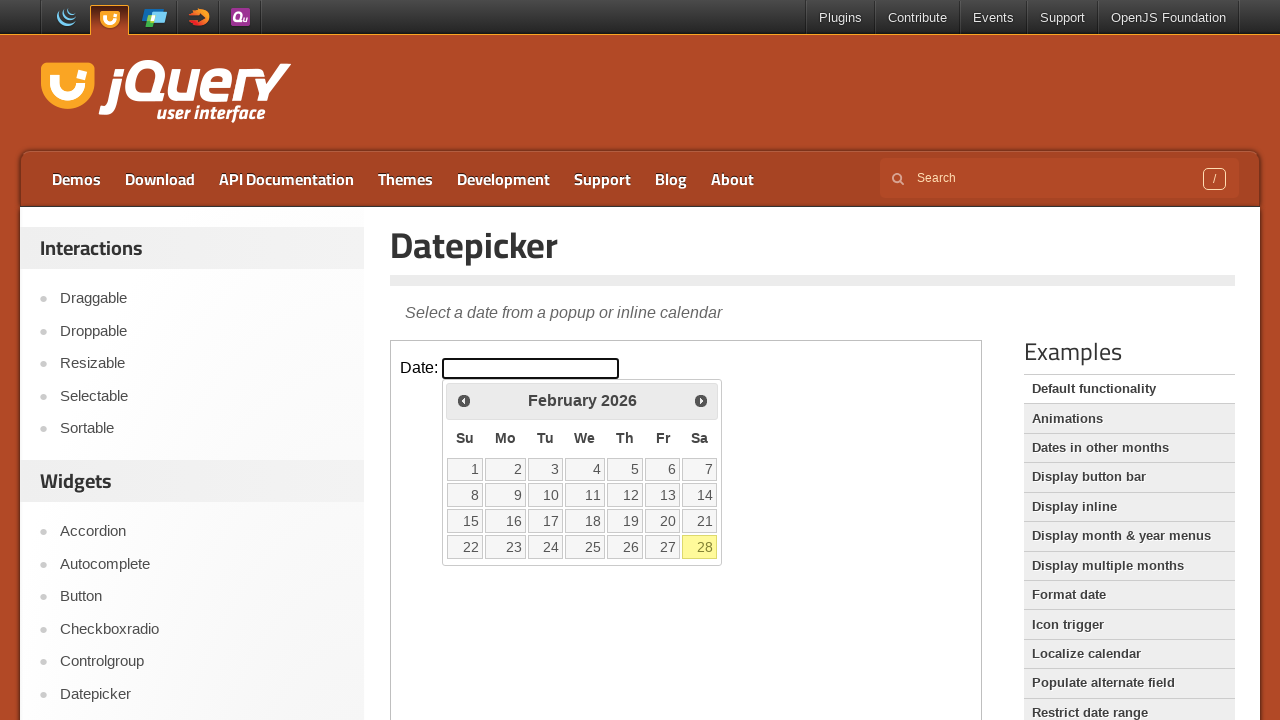

Datepicker calendar appeared
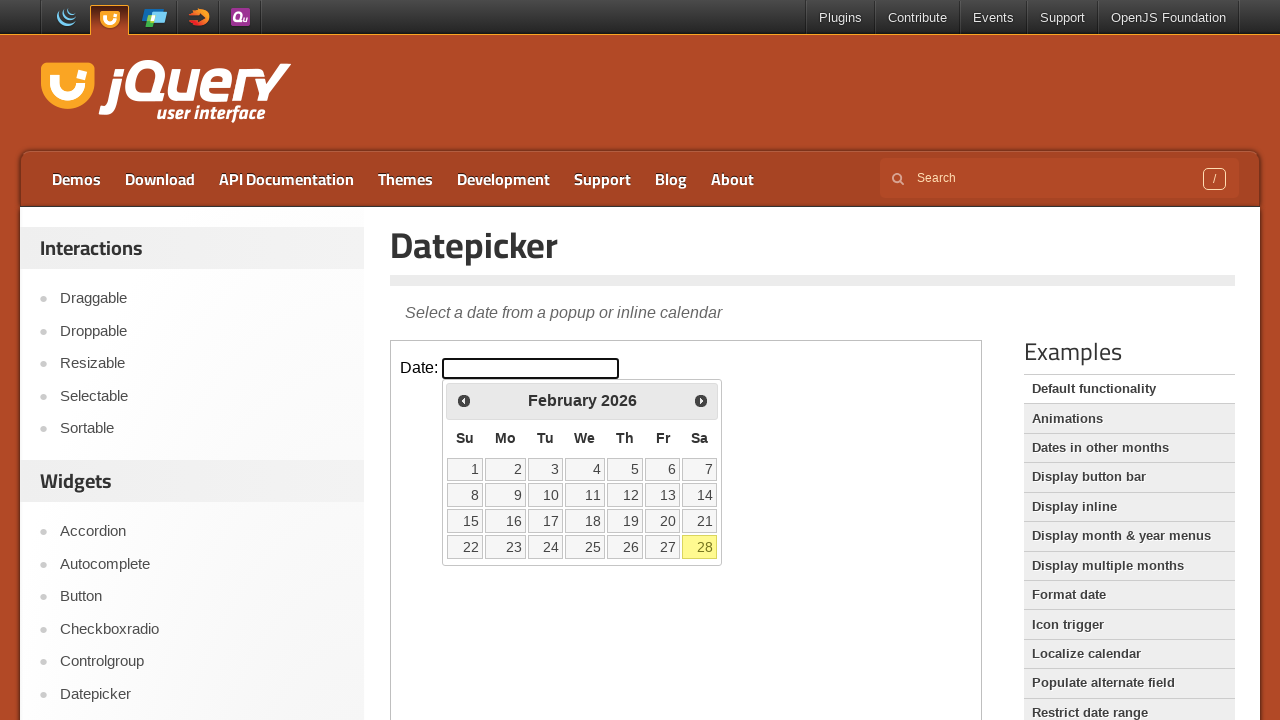

Selected the 15th day from the calendar at (465, 521) on iframe.demo-frame >> internal:control=enter-frame >> .ui-datepicker-calendar td 
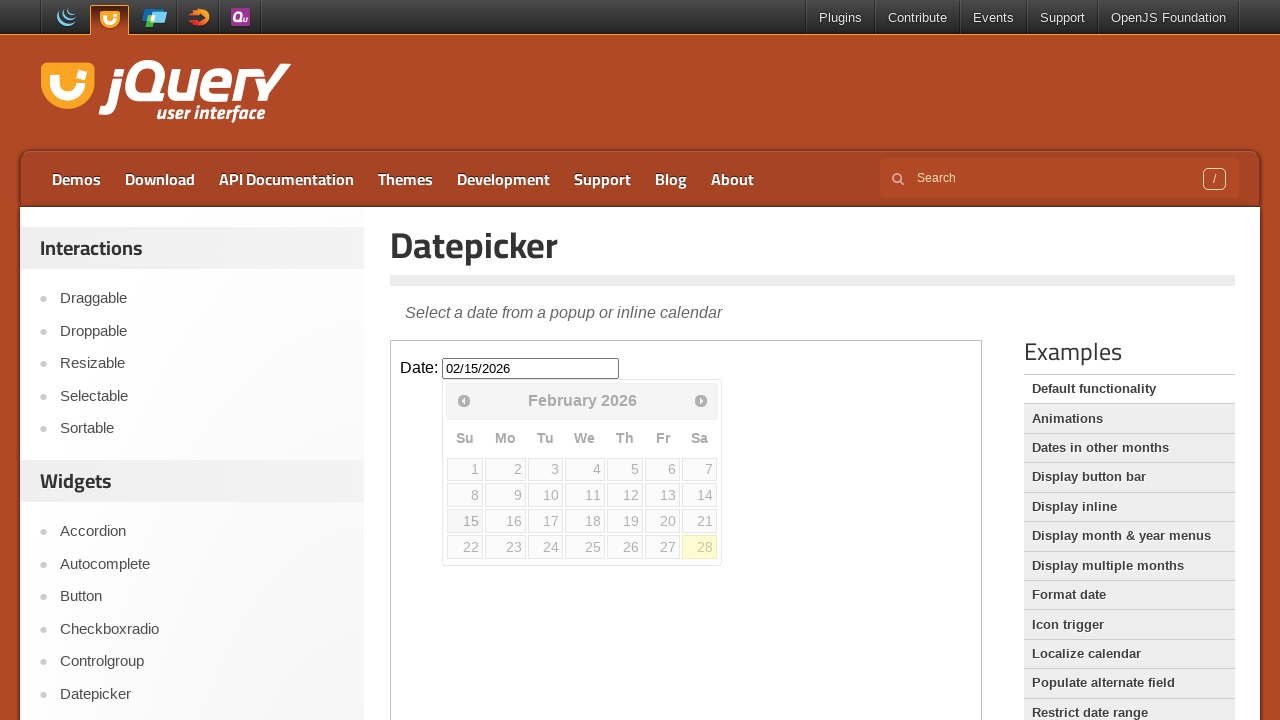

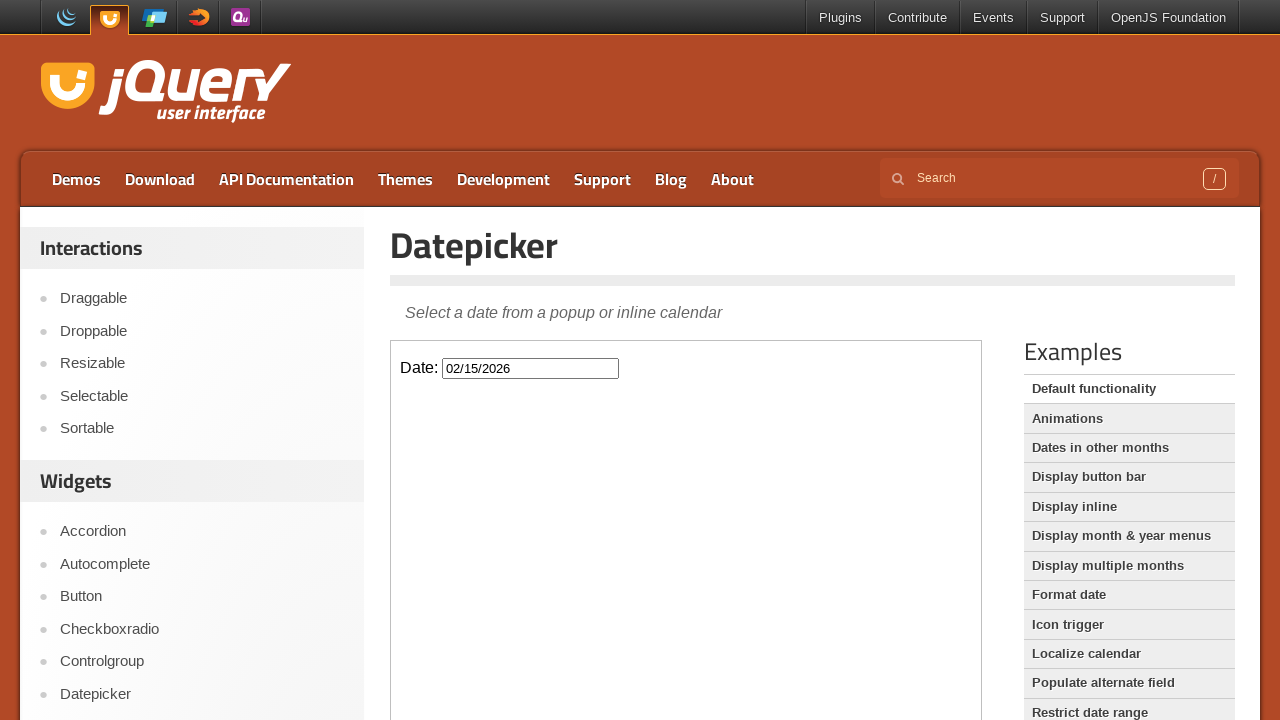